Tests if various form elements (textbox, radio button, textarea) are displayed and interacts with them if they are visible

Starting URL: https://automationfc.github.io/basic-form/index.html

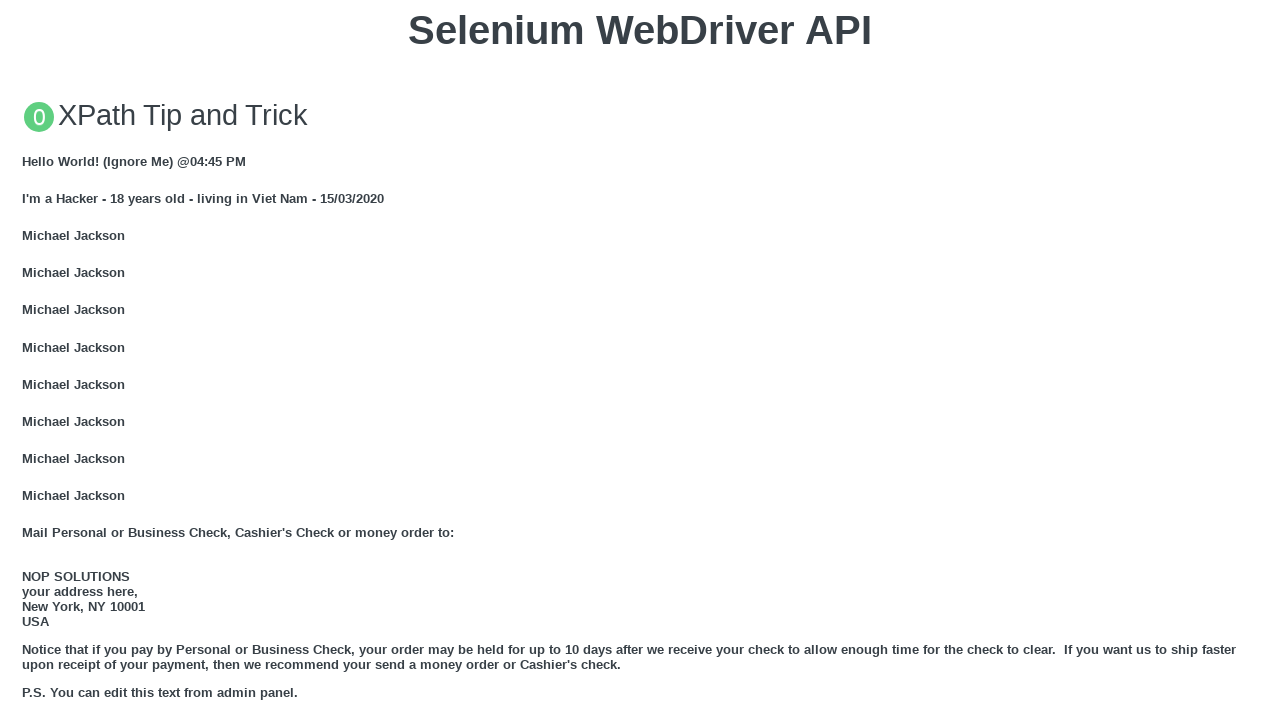

Mail textbox is visible and filled with 'Automation Testing' on input#mail
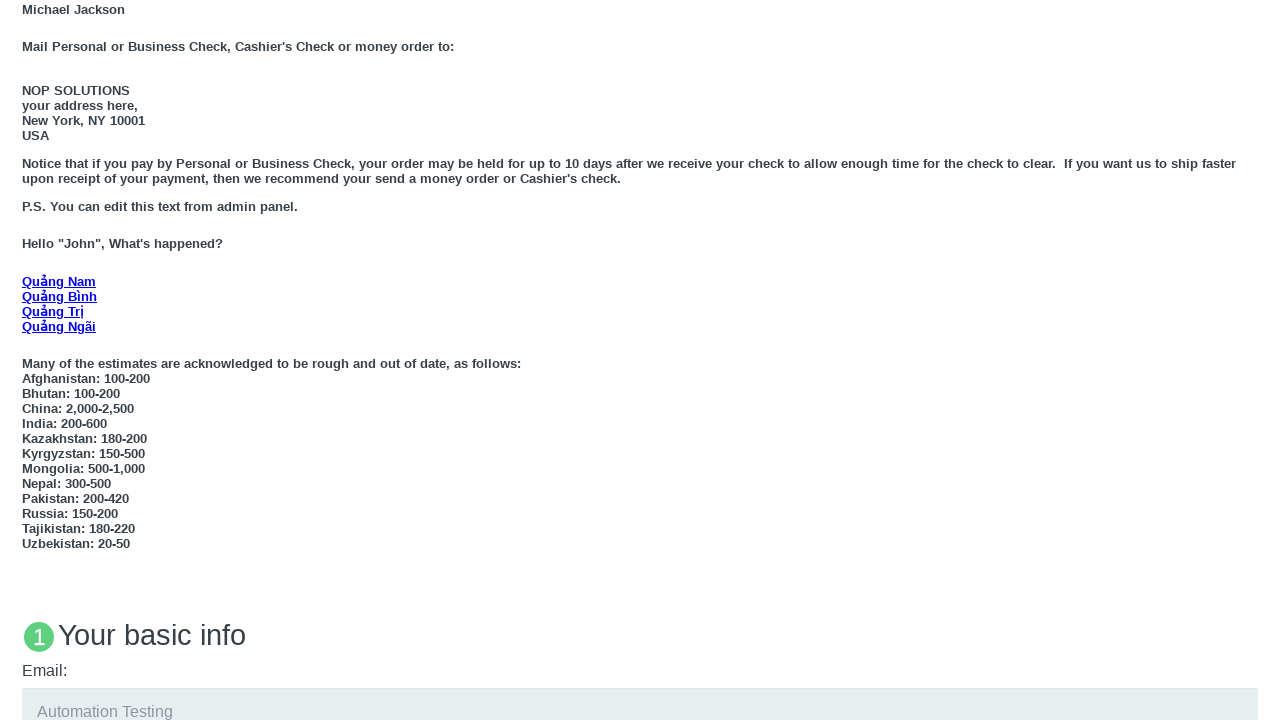

Age radio button (under_18) is visible and clicked at (28, 360) on input#under_18
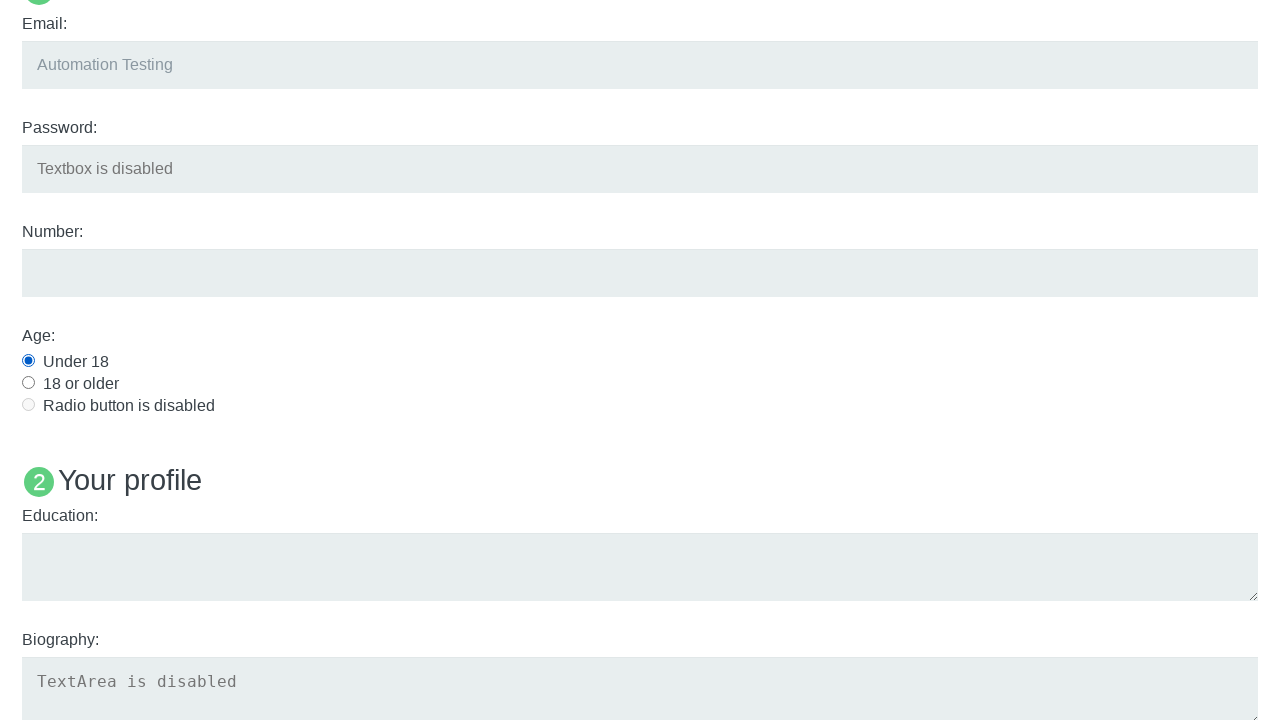

Education textarea is visible and filled with 'Automation Testing' on textarea#edu
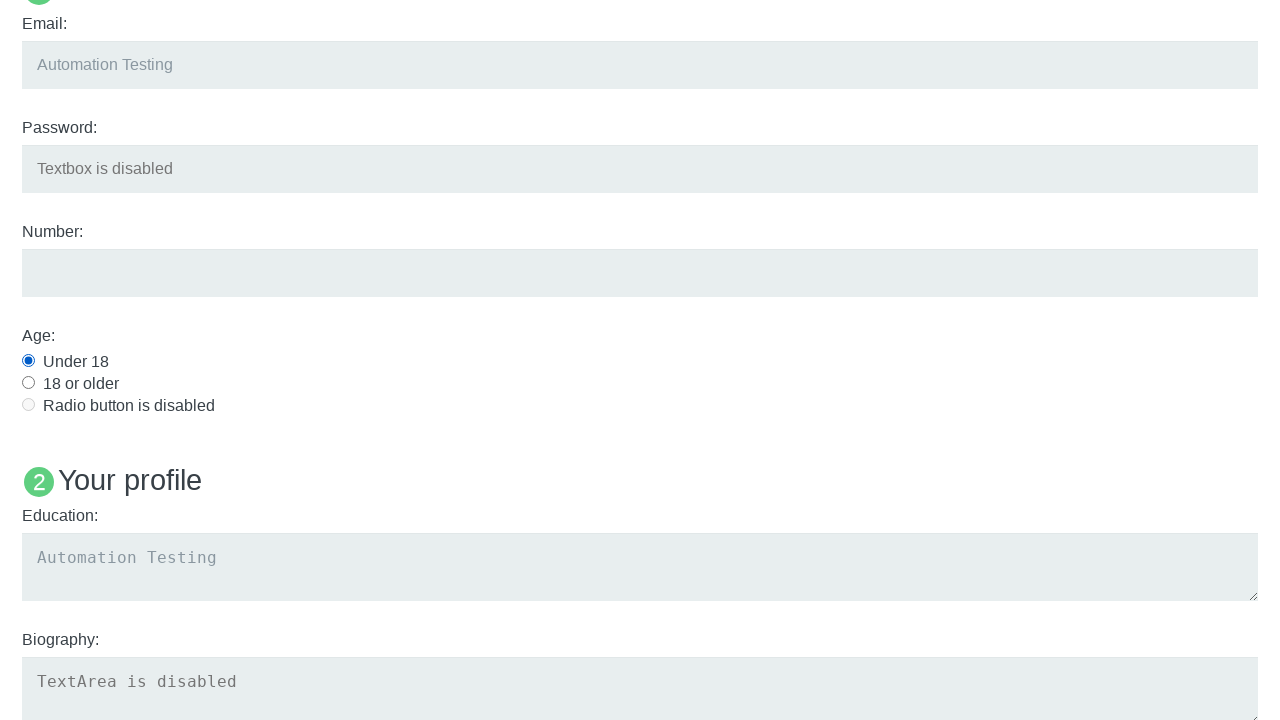

Checked visibility of name element (h5 with text 'Name: User5')
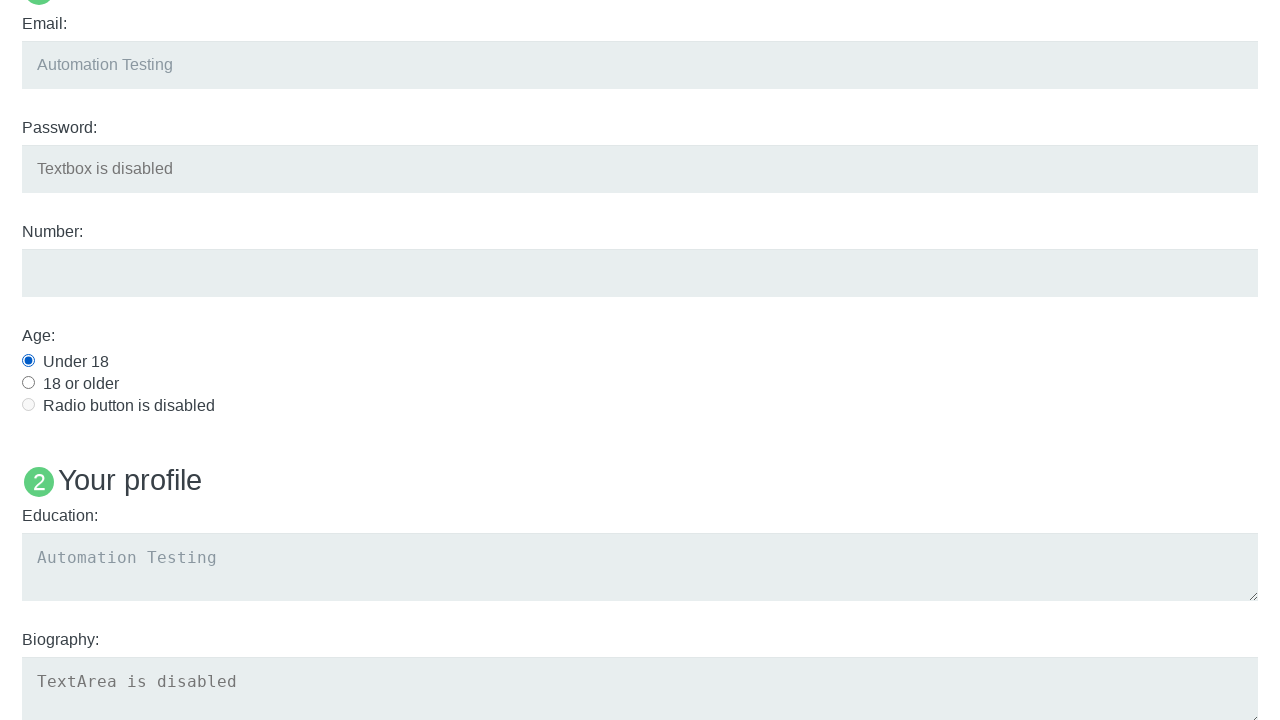

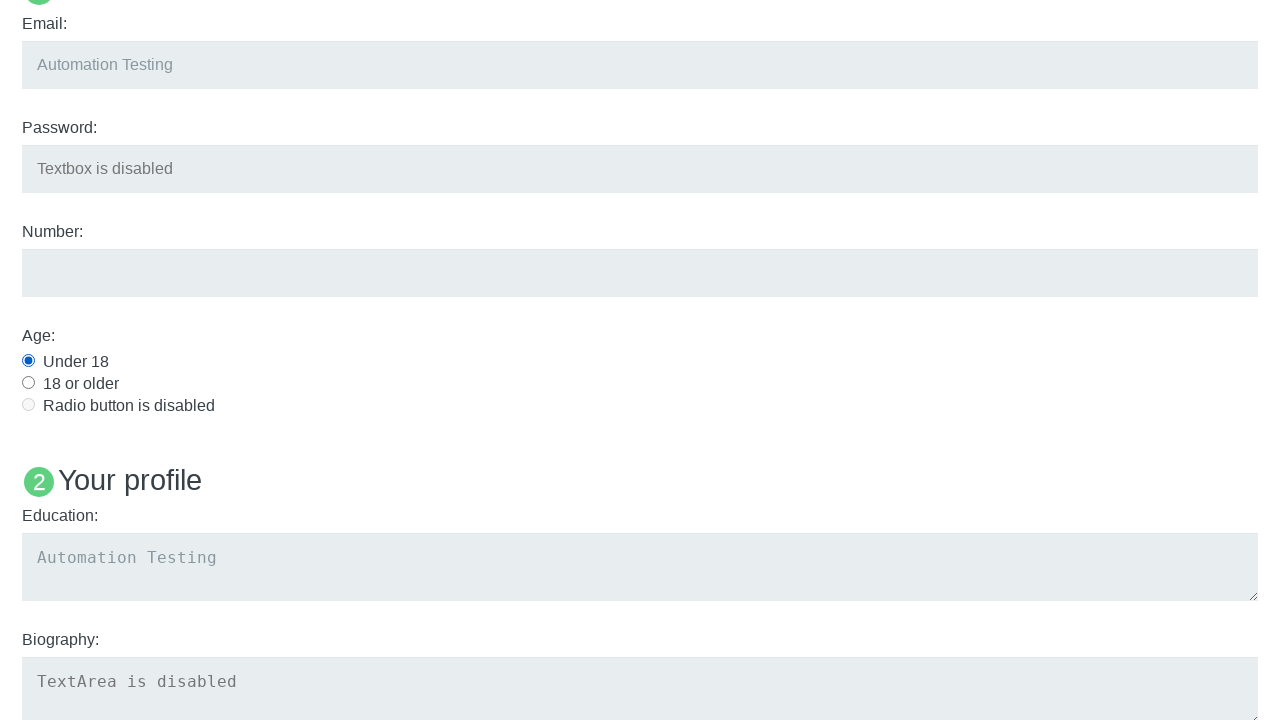